Tests JavaScript alert handling by clicking a button that triggers an alert and then accepting the alert dialog

Starting URL: https://the-internet.herokuapp.com/javascript_alerts

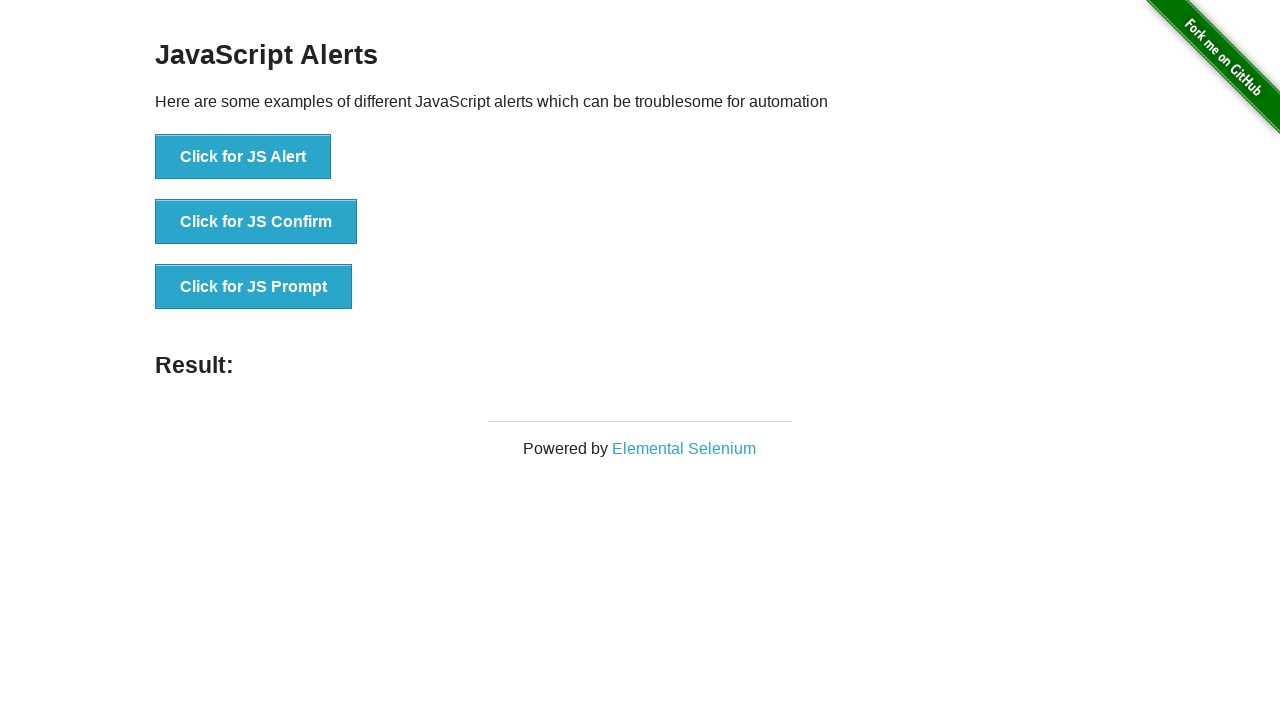

Clicked 'Click for JS Alert' button to trigger JavaScript alert at (243, 157) on xpath=//button[normalize-space()='Click for JS Alert']
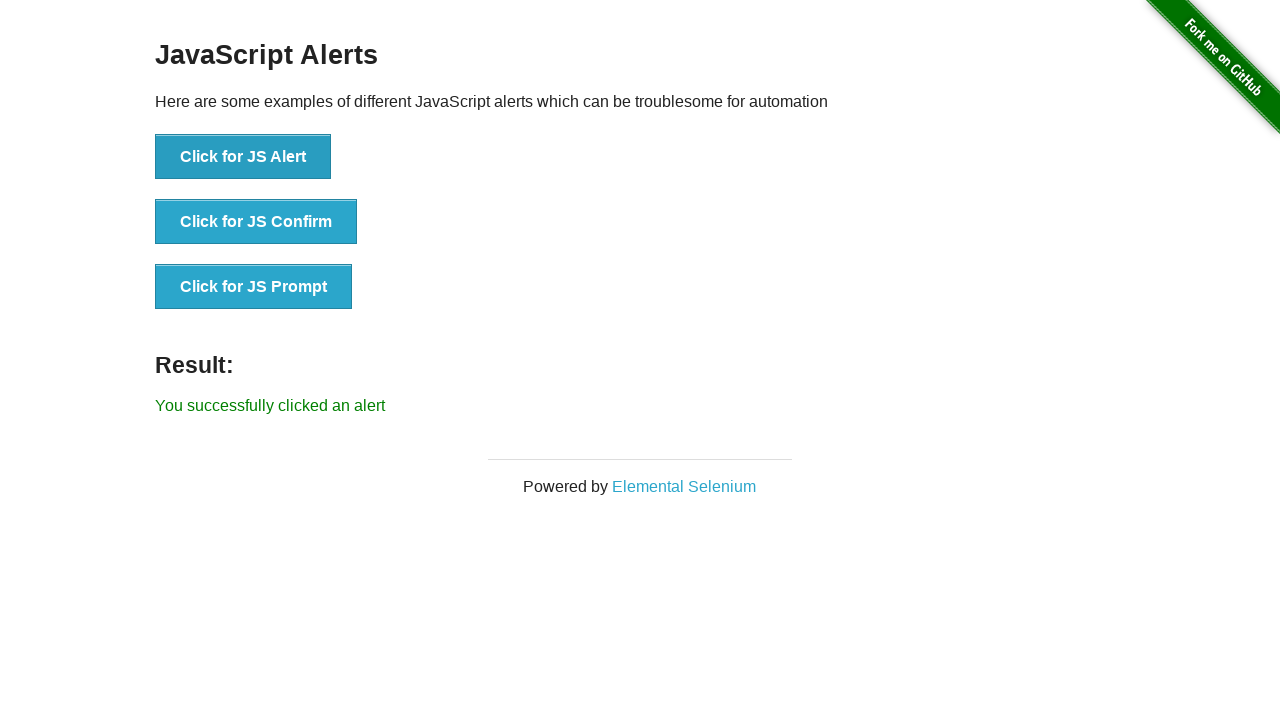

Set up dialog handler to accept alerts
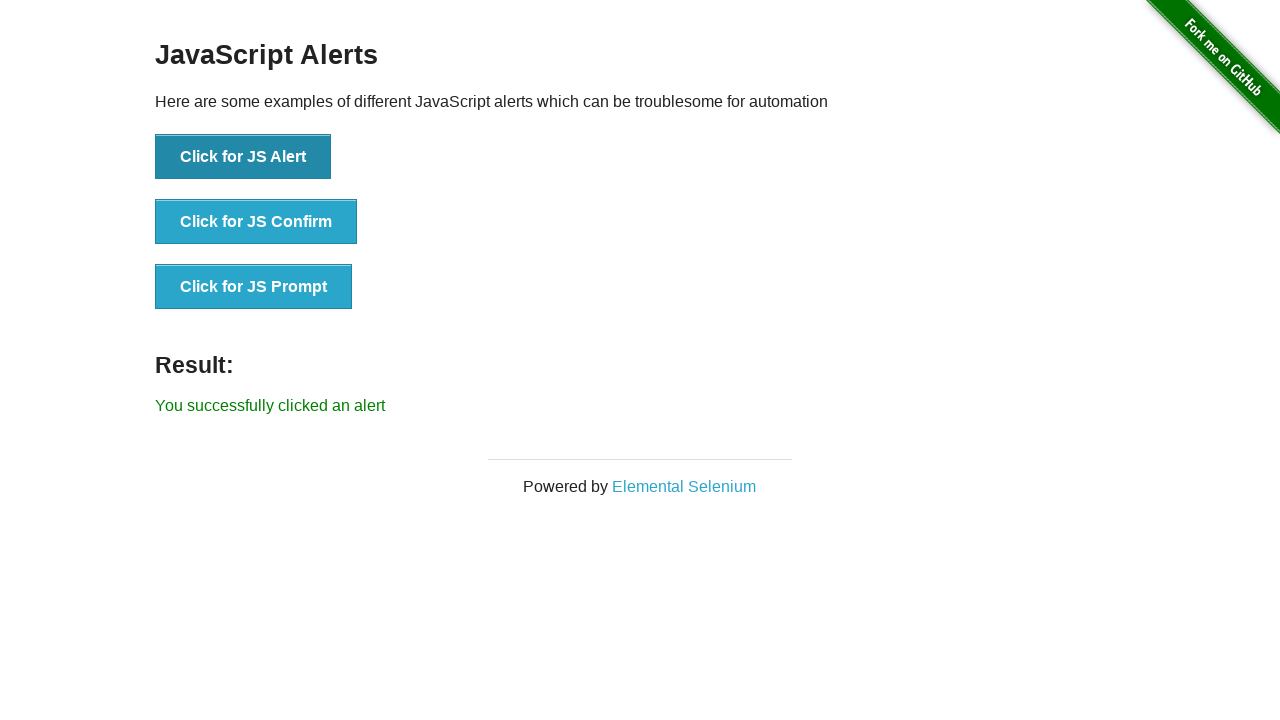

Alert was accepted and result message appeared
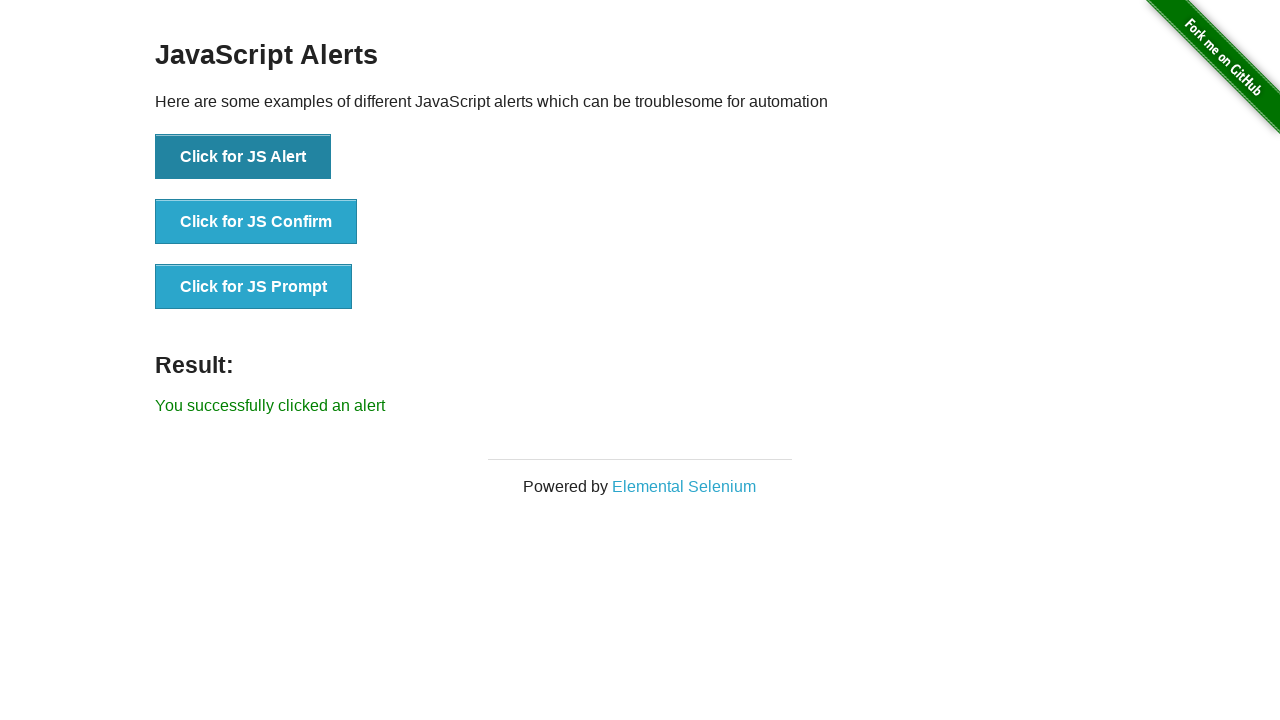

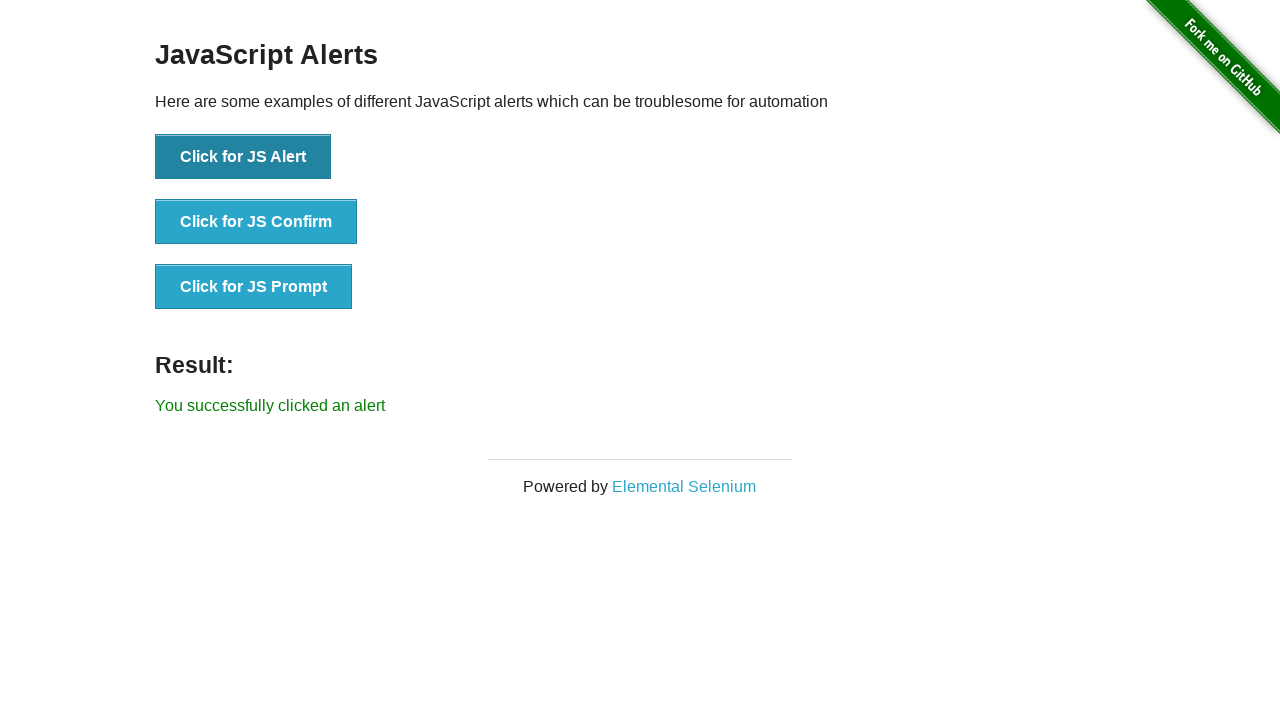